Tests clicking four "easy" buttons using page object pattern and verifies success message

Starting URL: https://eviltester.github.io/synchole/buttons.html

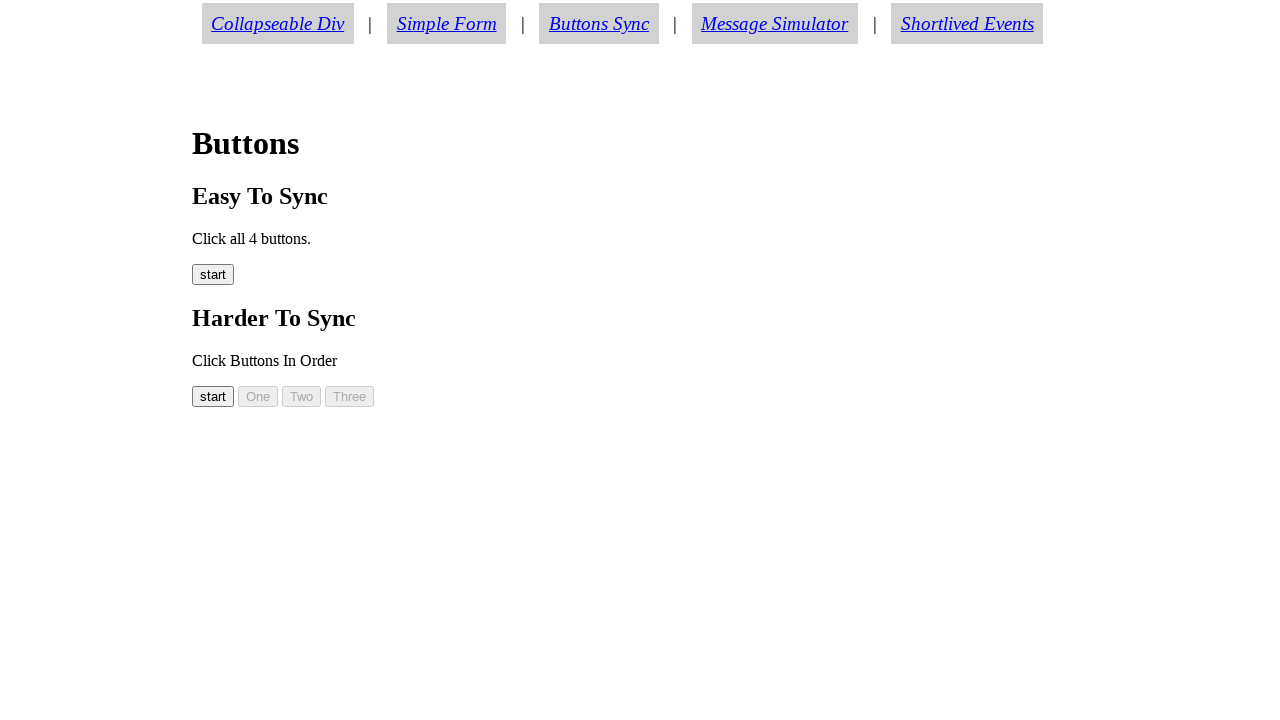

Clicked easy button 1 (#easy00) at (213, 275) on #easy00
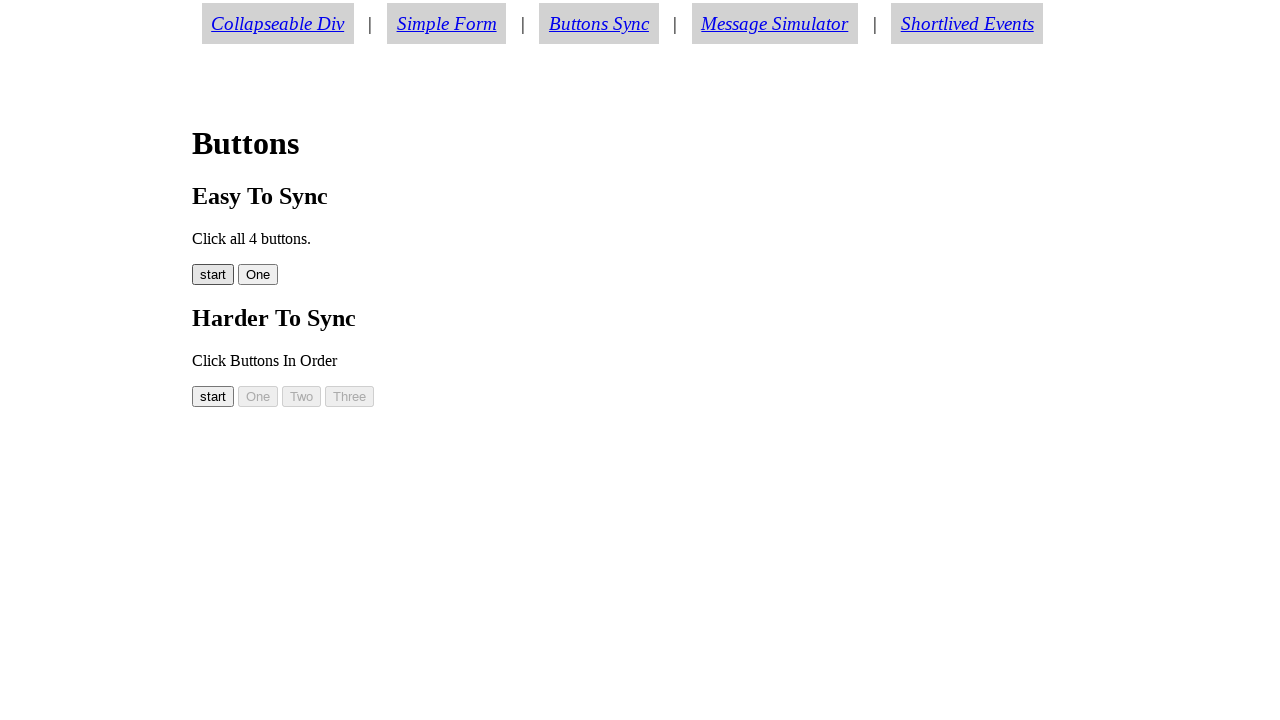

Clicked easy button 2 (#easy01) at (258, 275) on #easy01
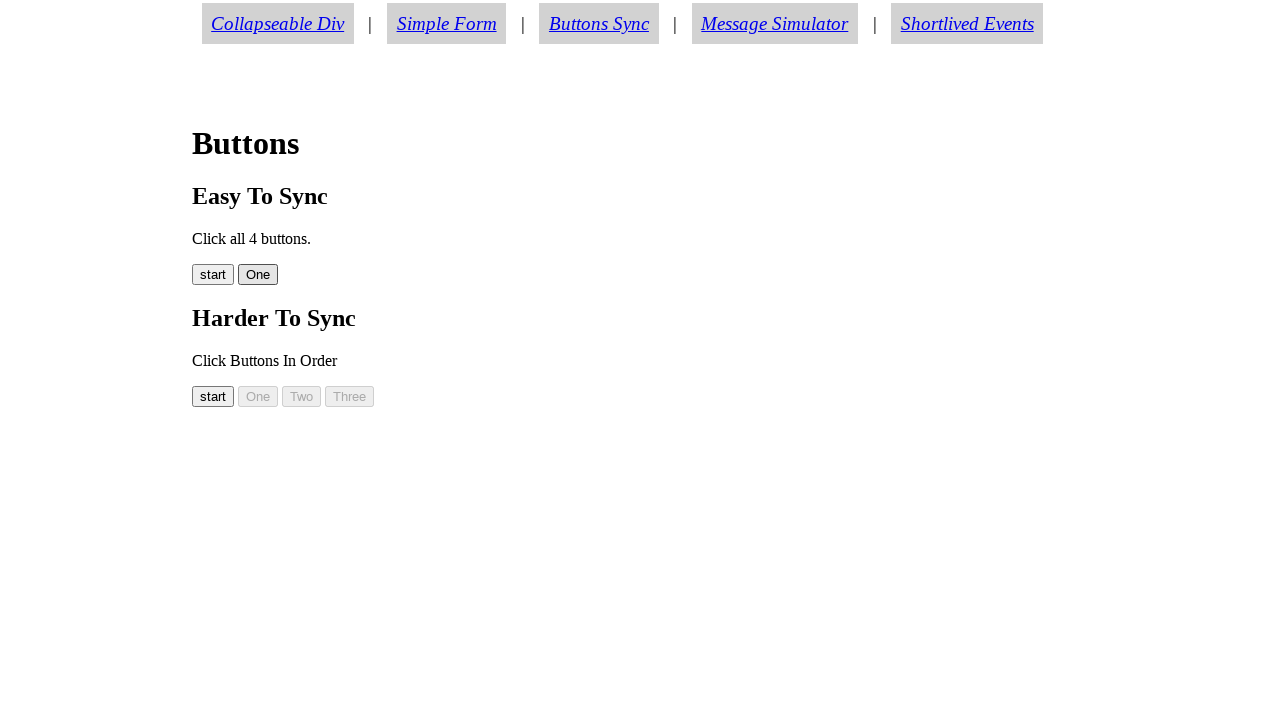

Clicked easy button 3 (#easy02) at (298, 275) on #easy02
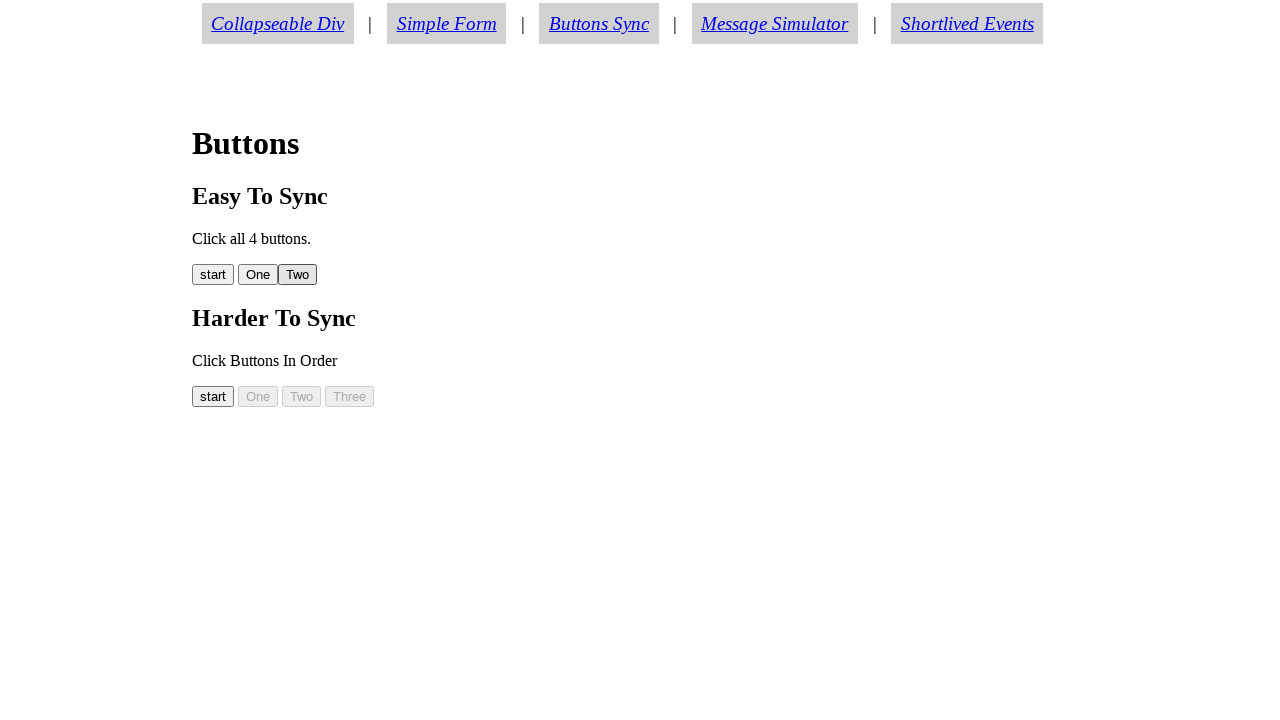

Clicked easy button 4 (#easy03) at (342, 275) on #easy03
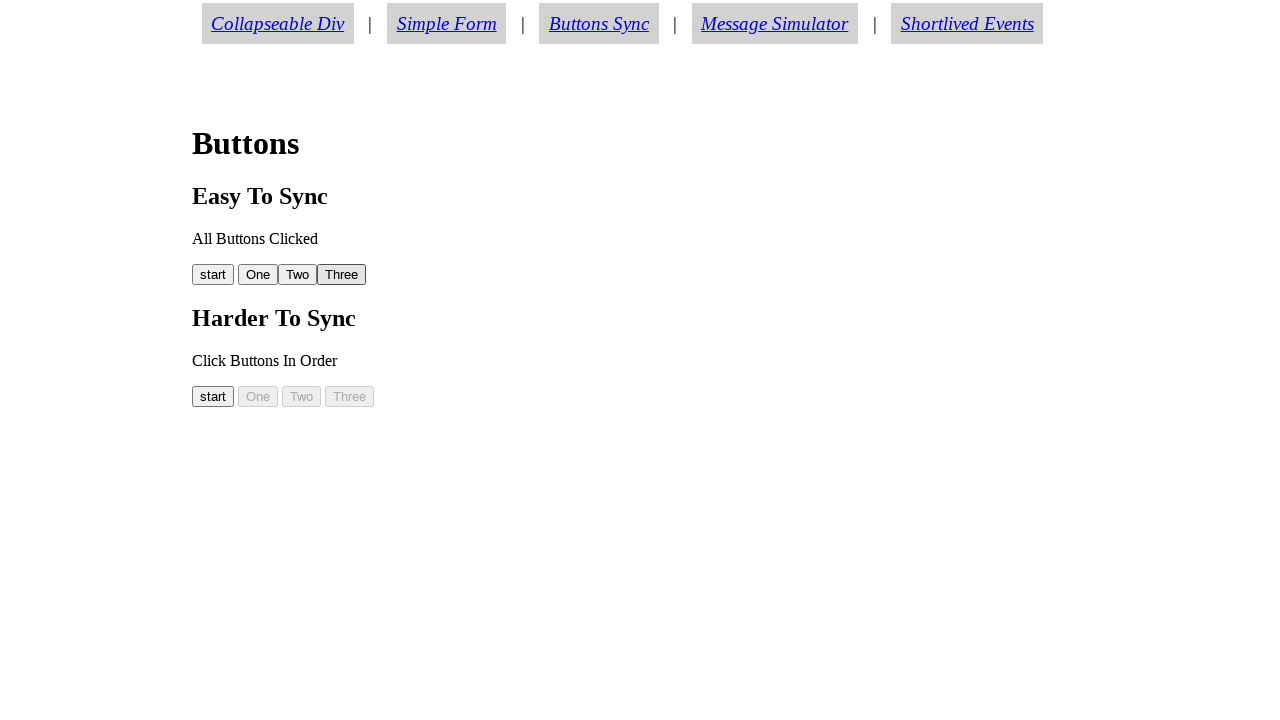

Success message appeared (#easybuttonmessage)
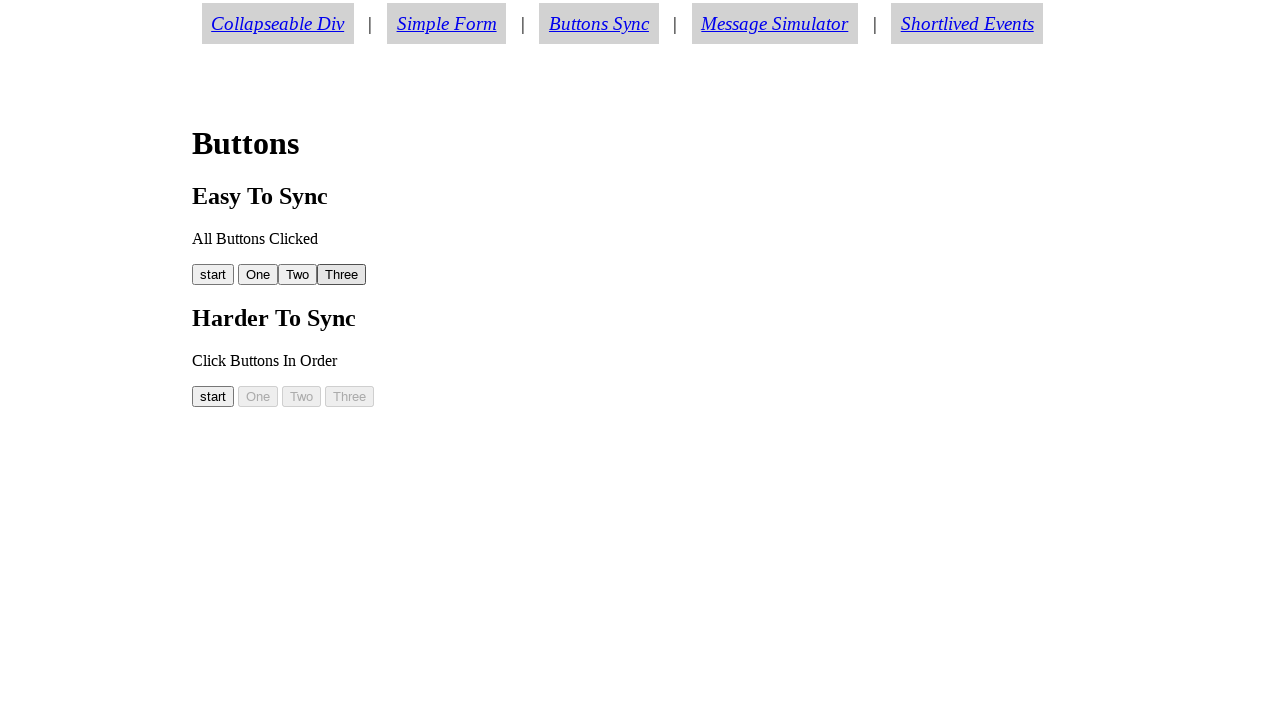

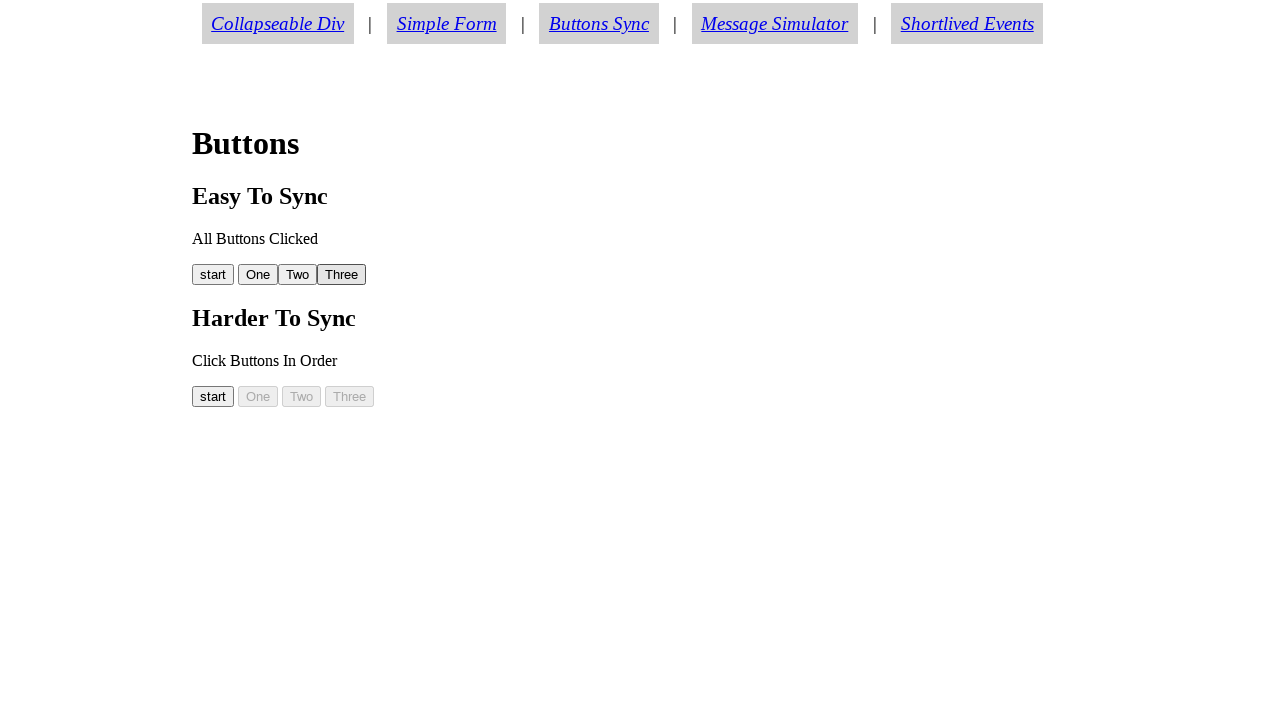